Demonstrates basic browser automation by navigating to the Axis Bank homepage and waiting for the page to load.

Starting URL: https://www.axisbank.com/

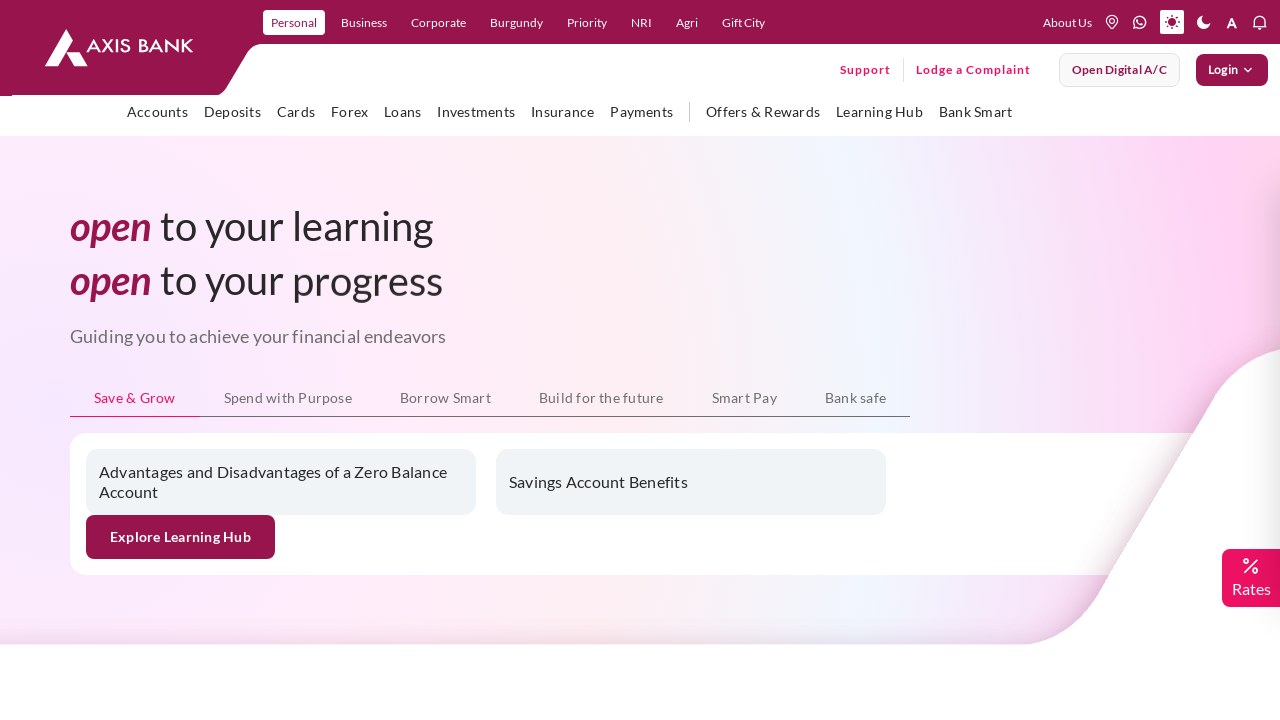

Waited for page to reach networkidle state on Axis Bank homepage
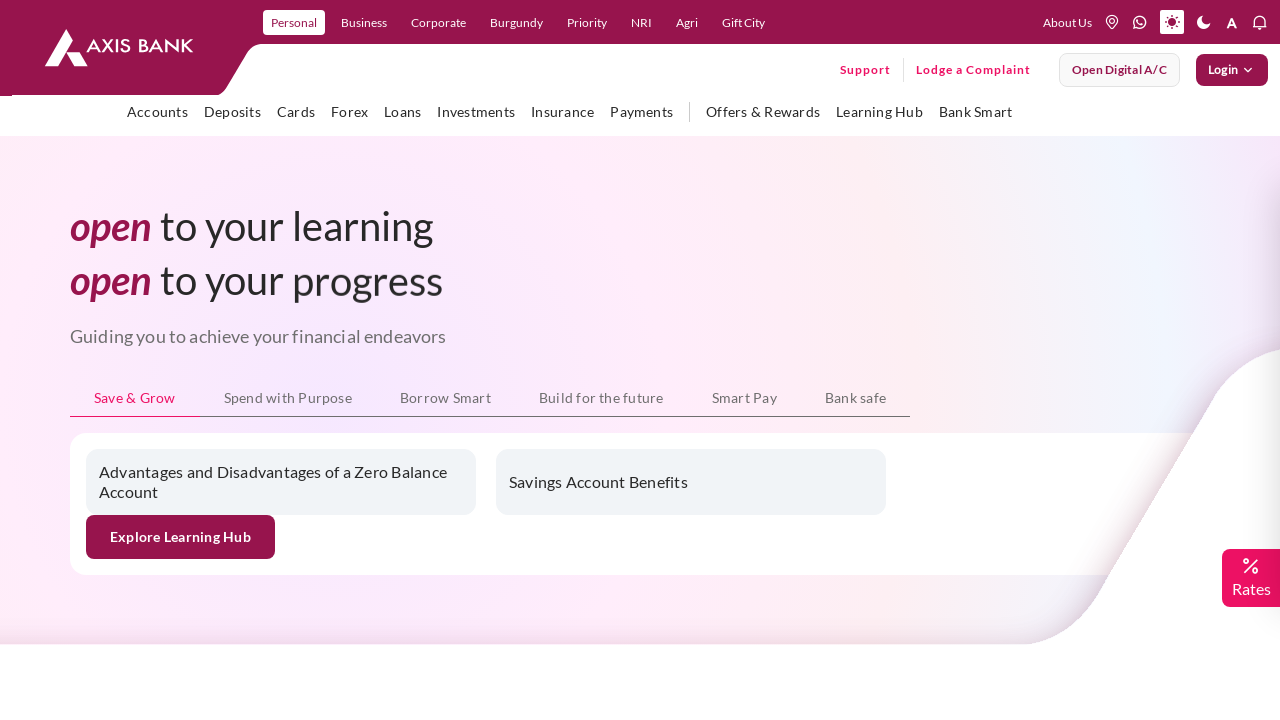

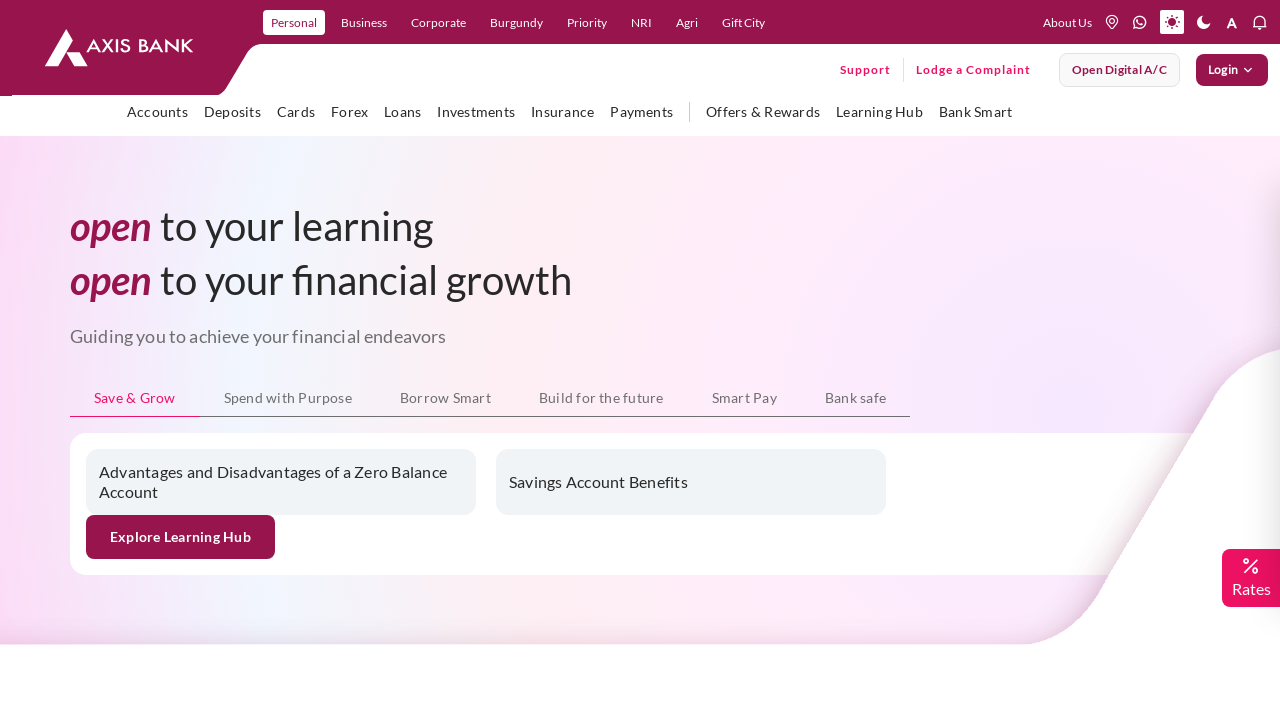